Tests filtering to display only completed todo items

Starting URL: https://demo.playwright.dev/todomvc

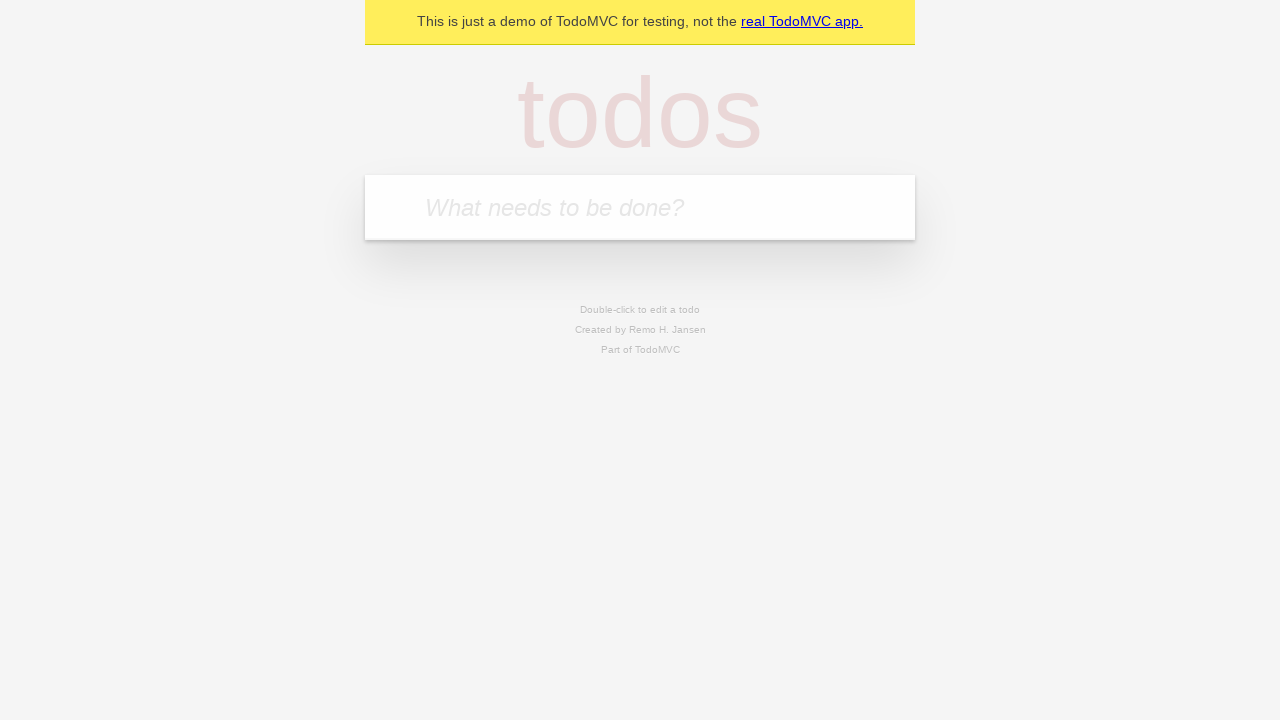

Filled todo input with 'buy some cheese' on internal:attr=[placeholder="What needs to be done?"i]
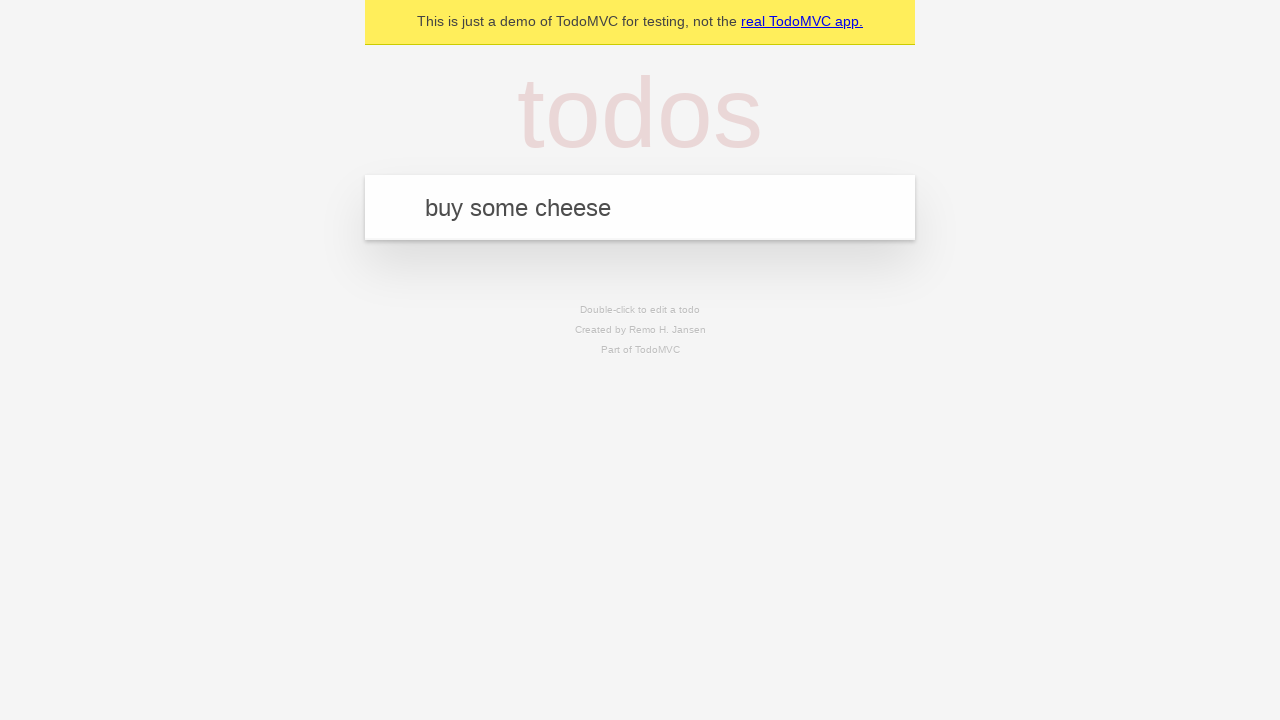

Pressed Enter to add first todo item on internal:attr=[placeholder="What needs to be done?"i]
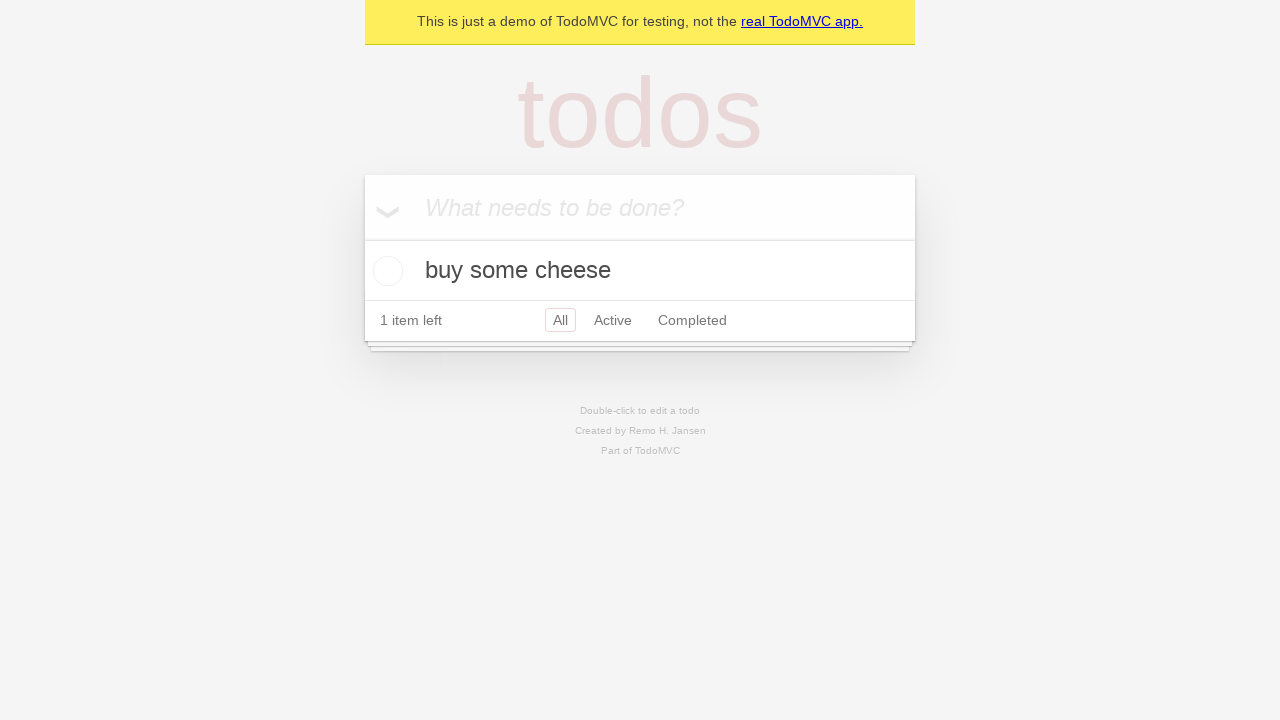

Filled todo input with 'feed the cat' on internal:attr=[placeholder="What needs to be done?"i]
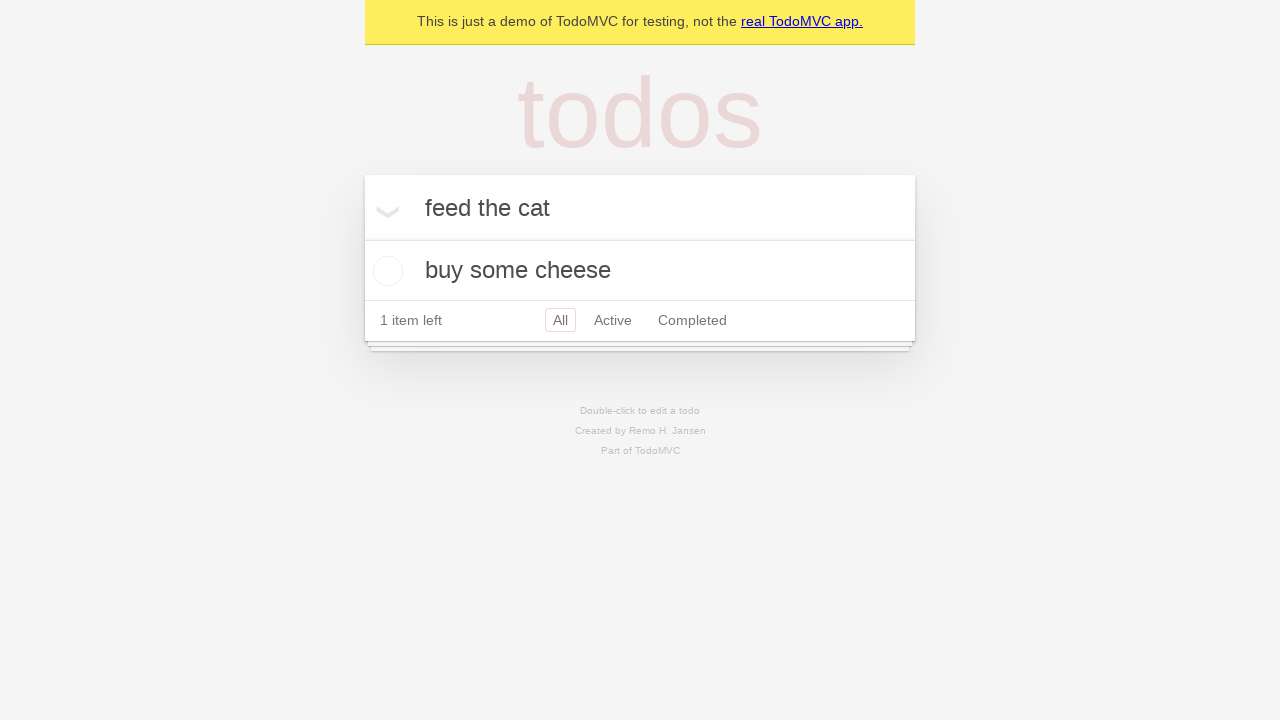

Pressed Enter to add second todo item on internal:attr=[placeholder="What needs to be done?"i]
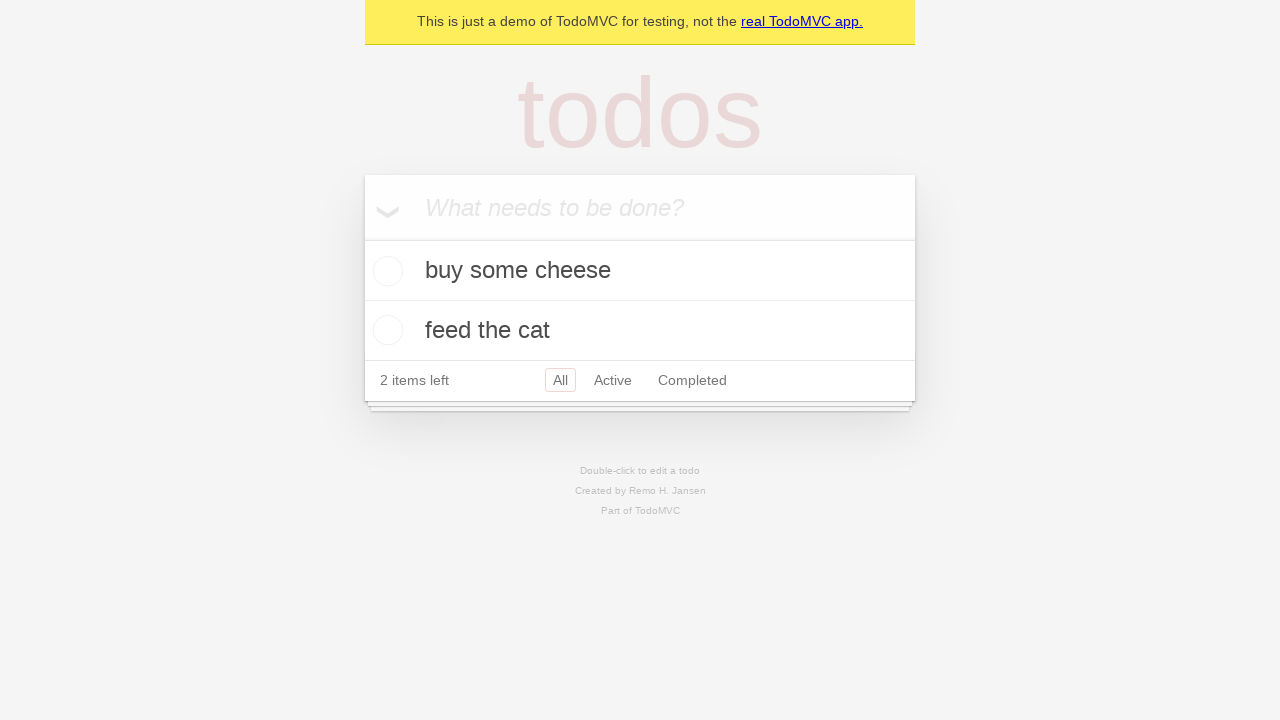

Filled todo input with 'book a doctors appointment' on internal:attr=[placeholder="What needs to be done?"i]
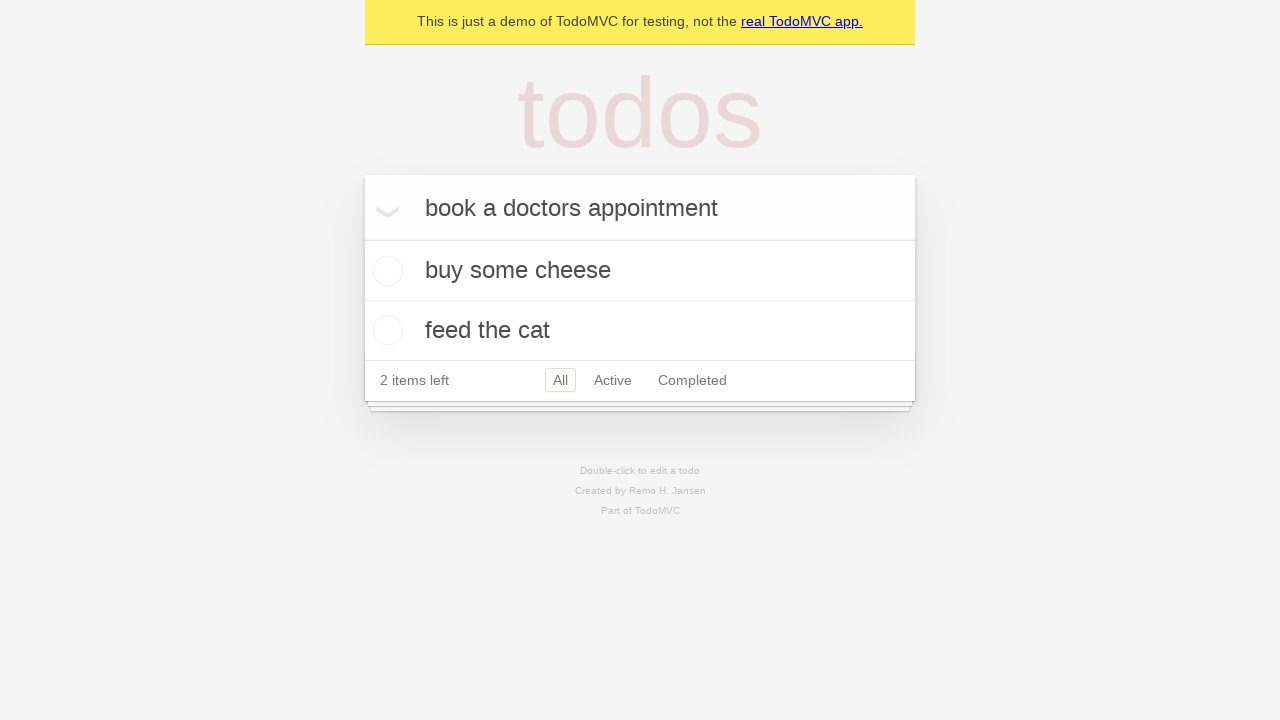

Pressed Enter to add third todo item on internal:attr=[placeholder="What needs to be done?"i]
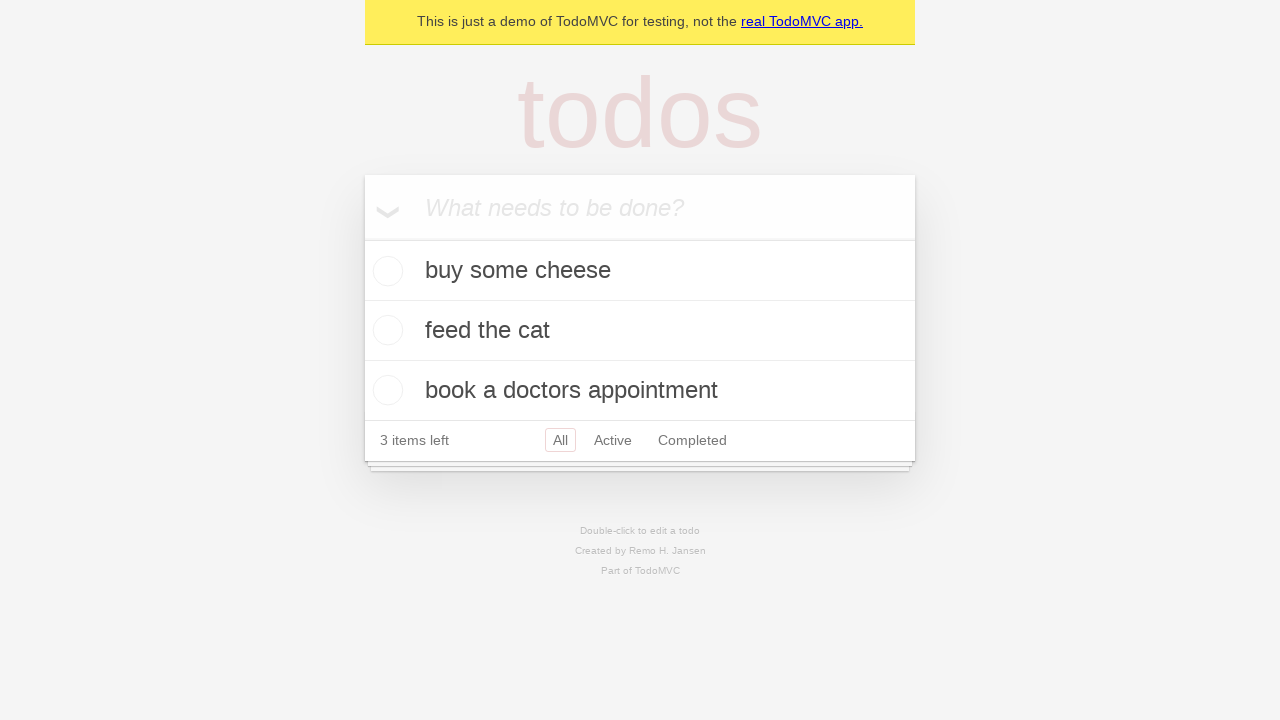

Checked the second todo item 'feed the cat' at (385, 330) on internal:testid=[data-testid="todo-item"s] >> nth=1 >> internal:role=checkbox
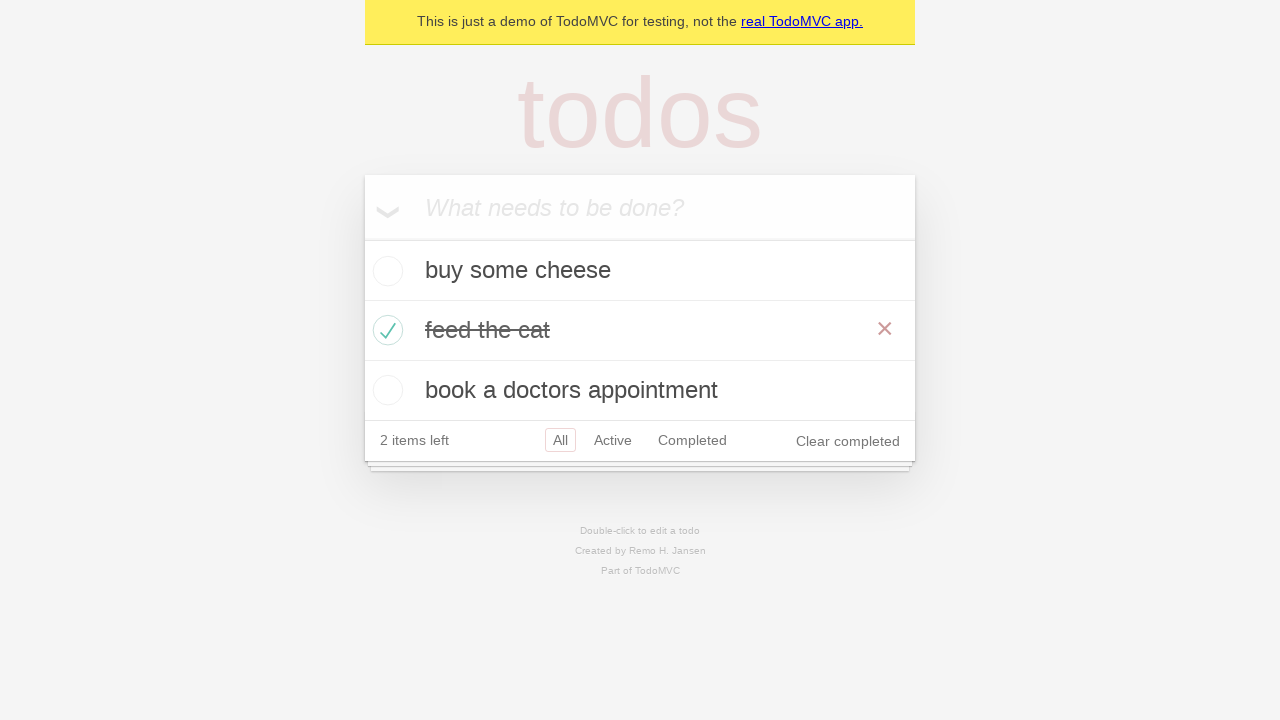

Clicked 'Completed' filter to display only completed items at (692, 440) on internal:role=link[name="Completed"i]
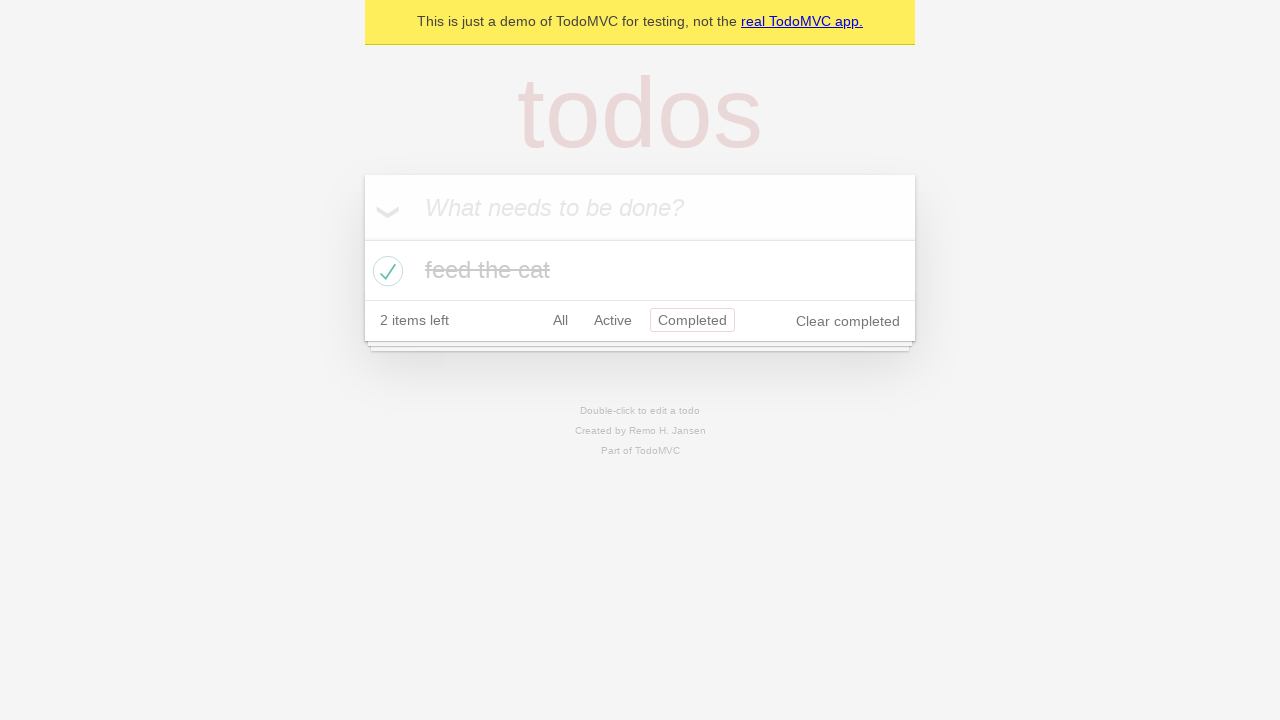

Filtered view loaded showing completed todo items
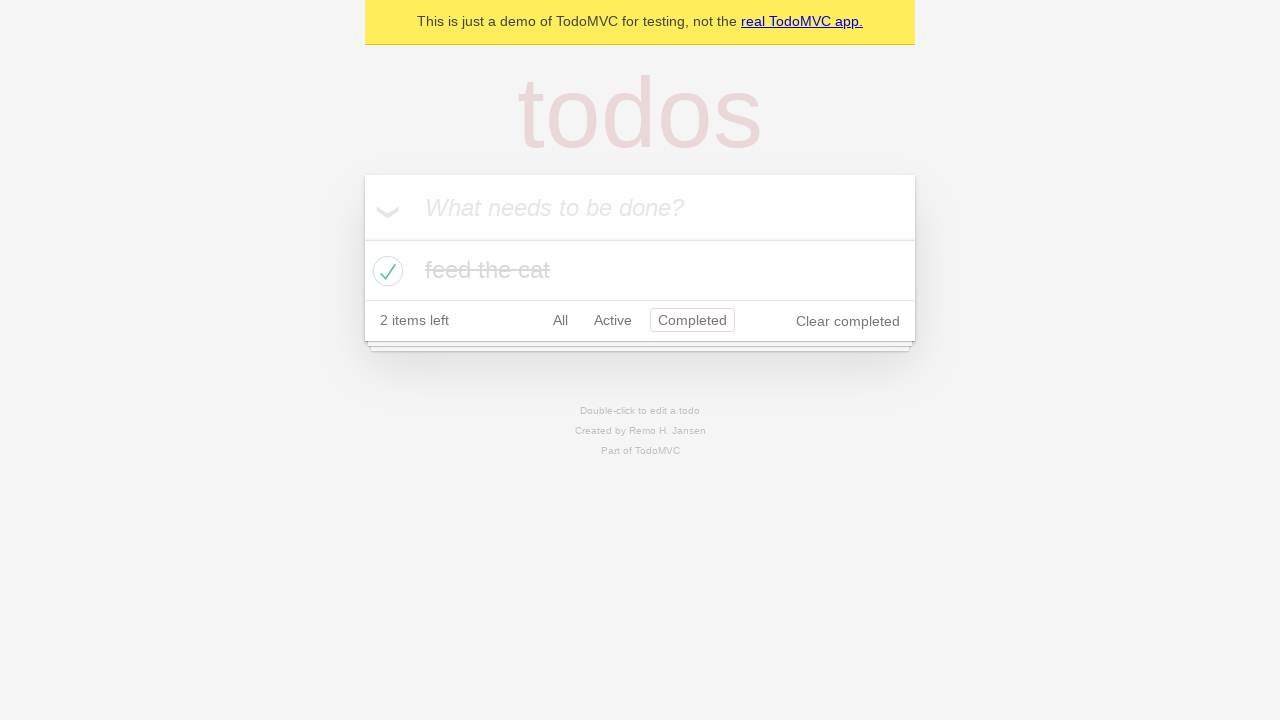

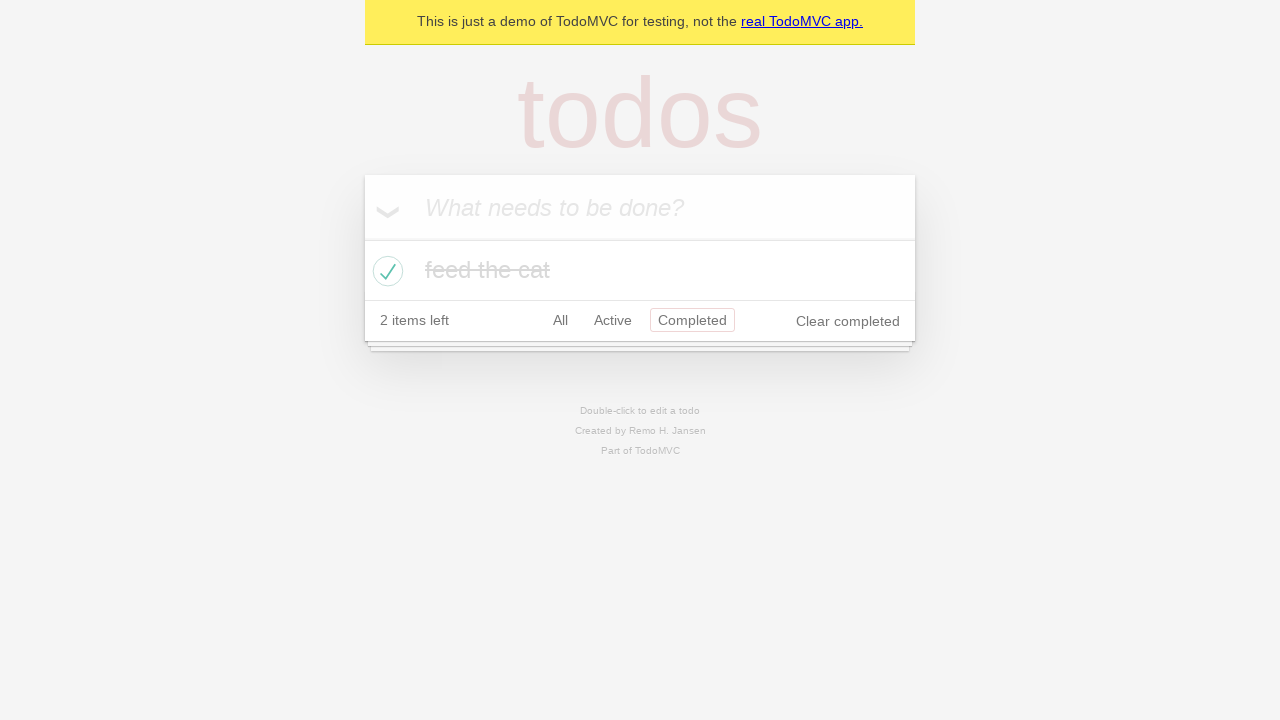